Navigates to Codecool Hungary homepage and verifies the URL matches the expected value

Starting URL: https://codecool.com/hu/

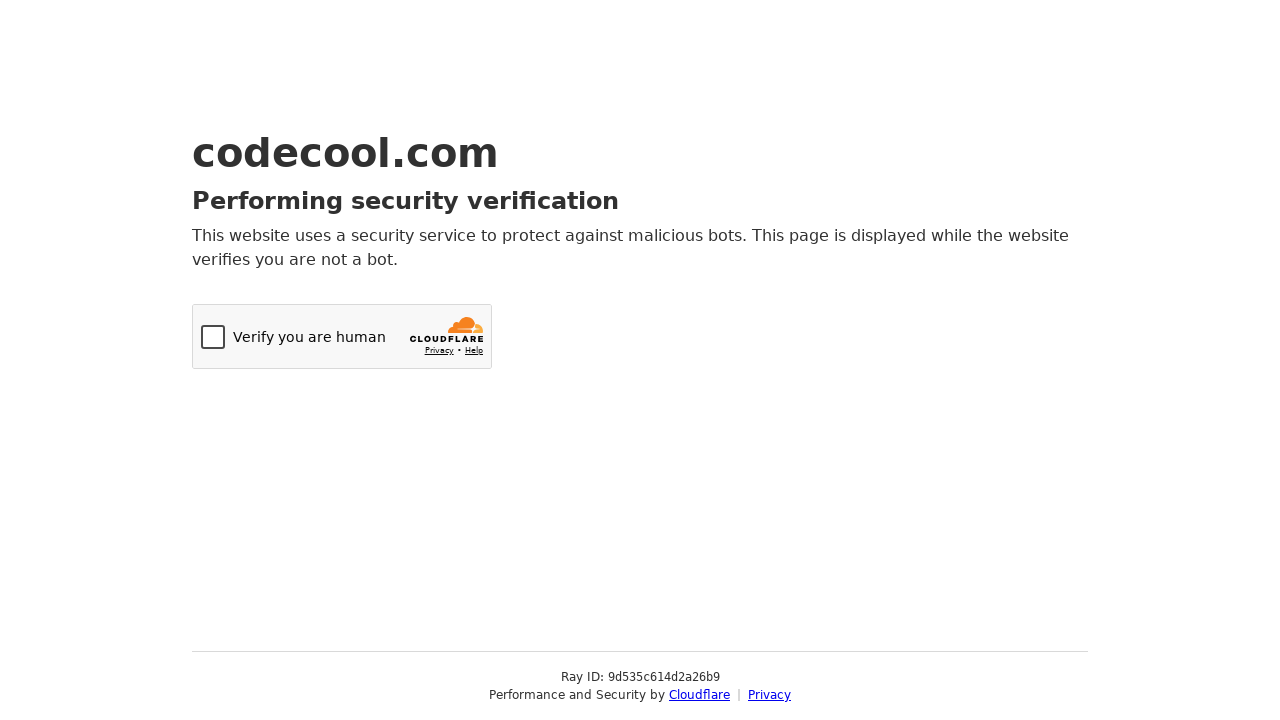

Navigated to Codecool Hungary homepage
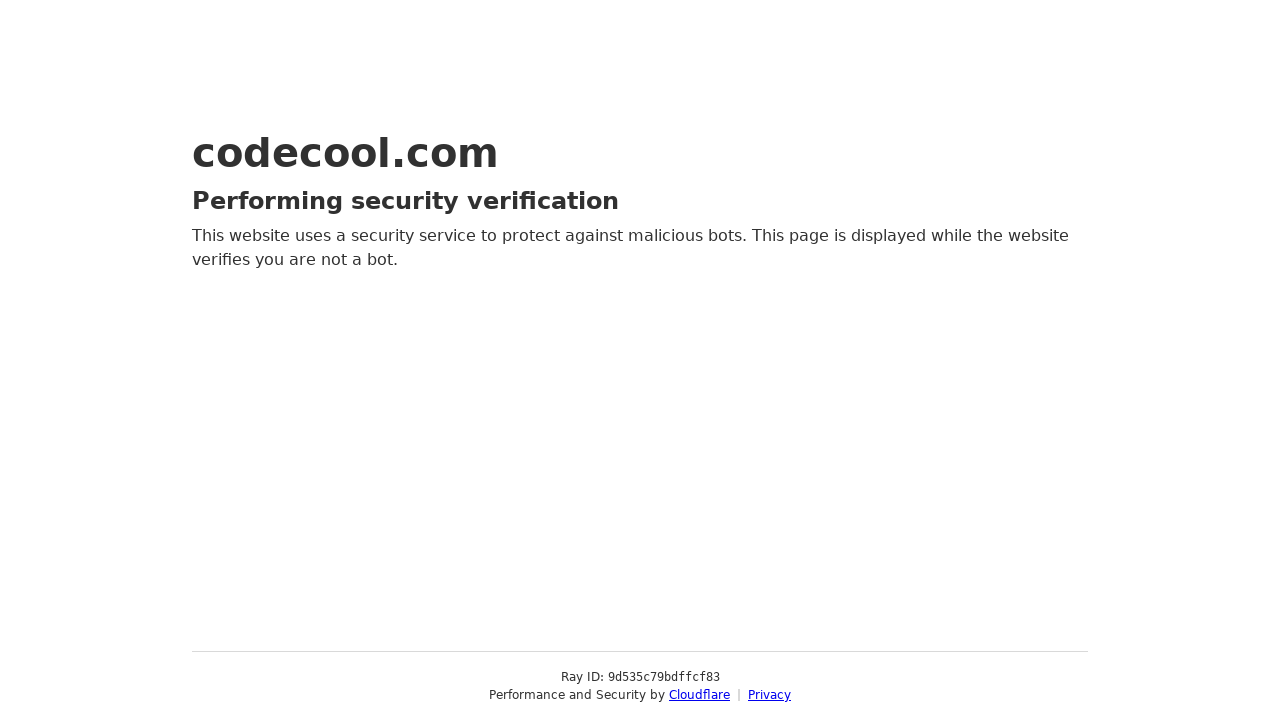

Verified current URL matches expected URL https://codecool.com/hu/
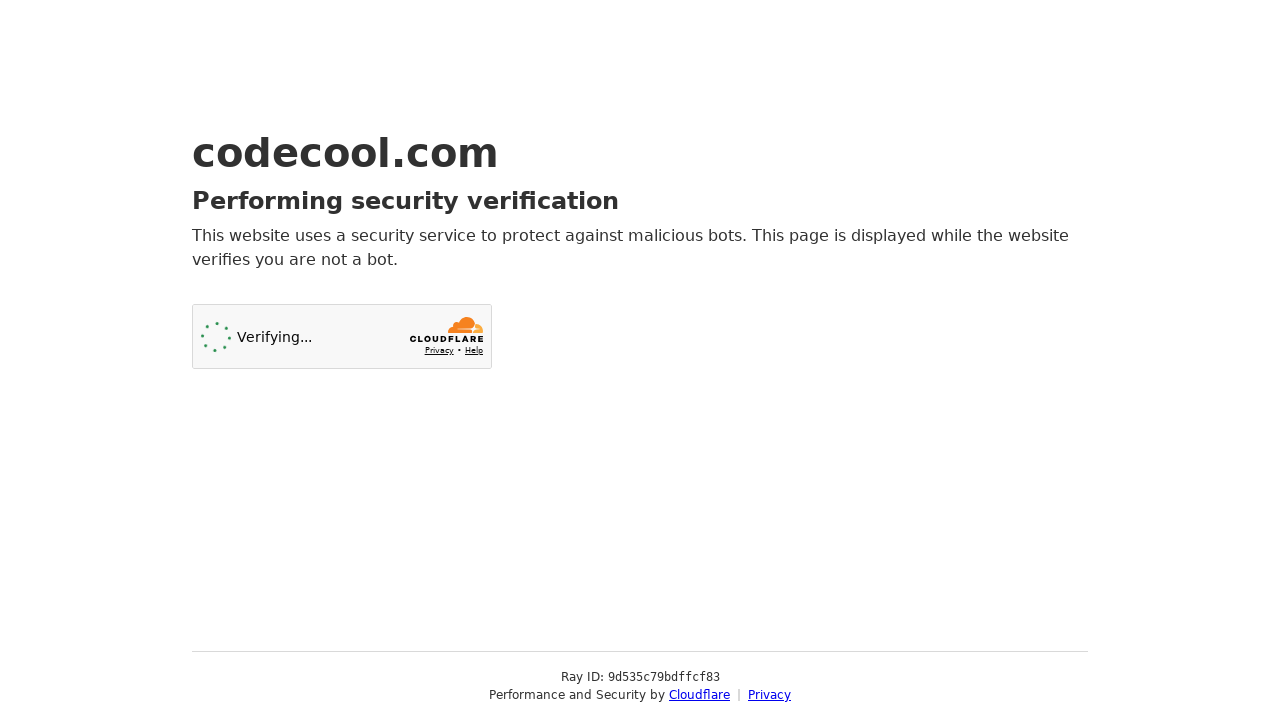

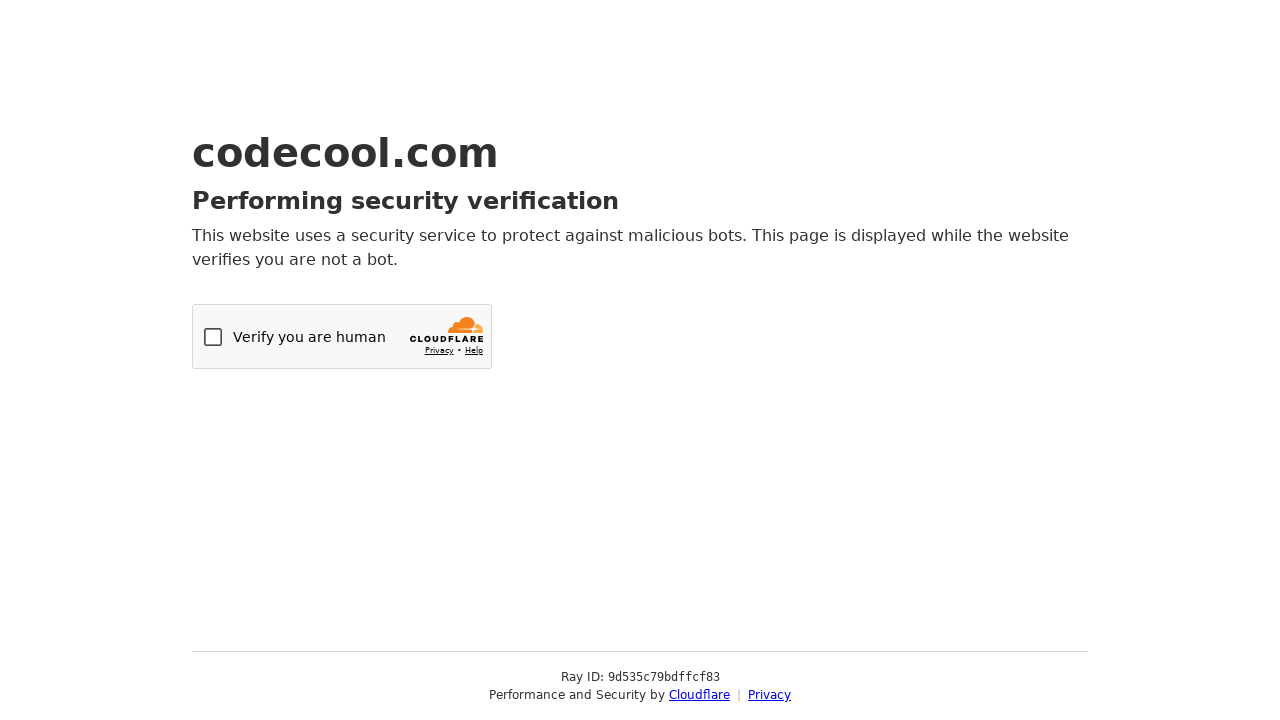